Tests a text input field by entering text, submitting the form, and verifying the result is displayed correctly

Starting URL: https://www.qa-practice.com/elements/input/simple

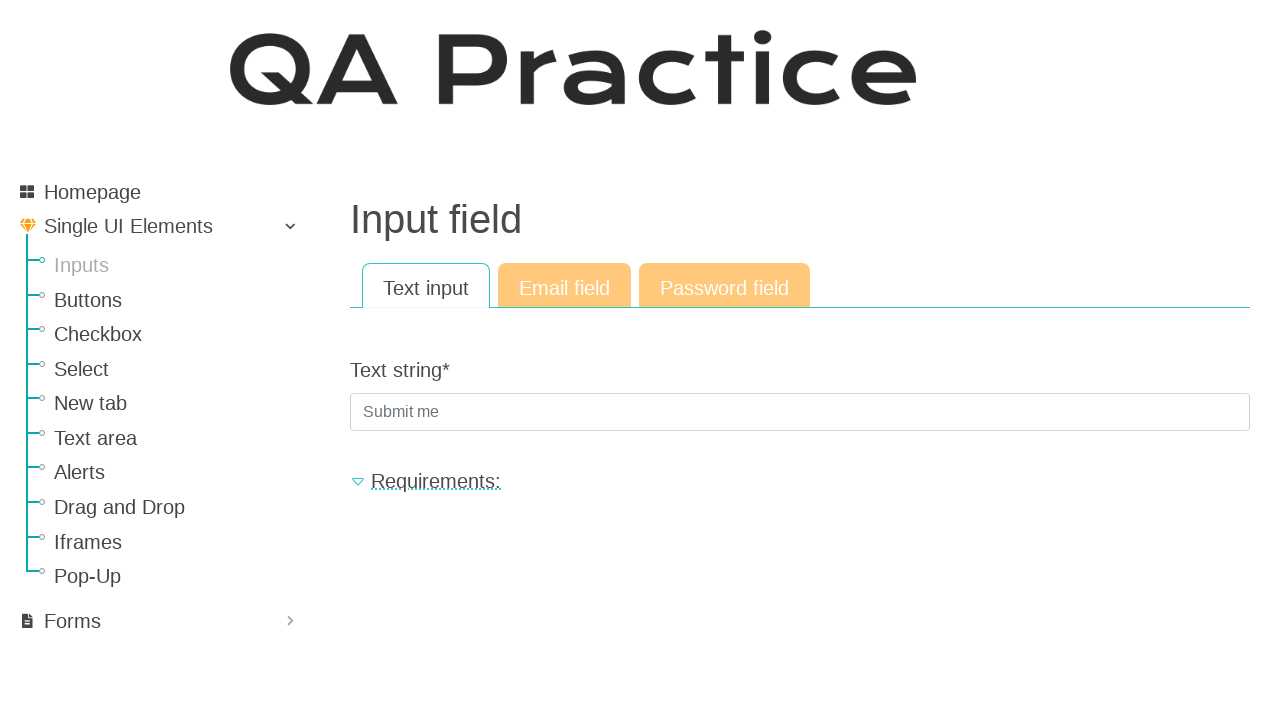

Filled text input field with 'Test' on #id_text_string
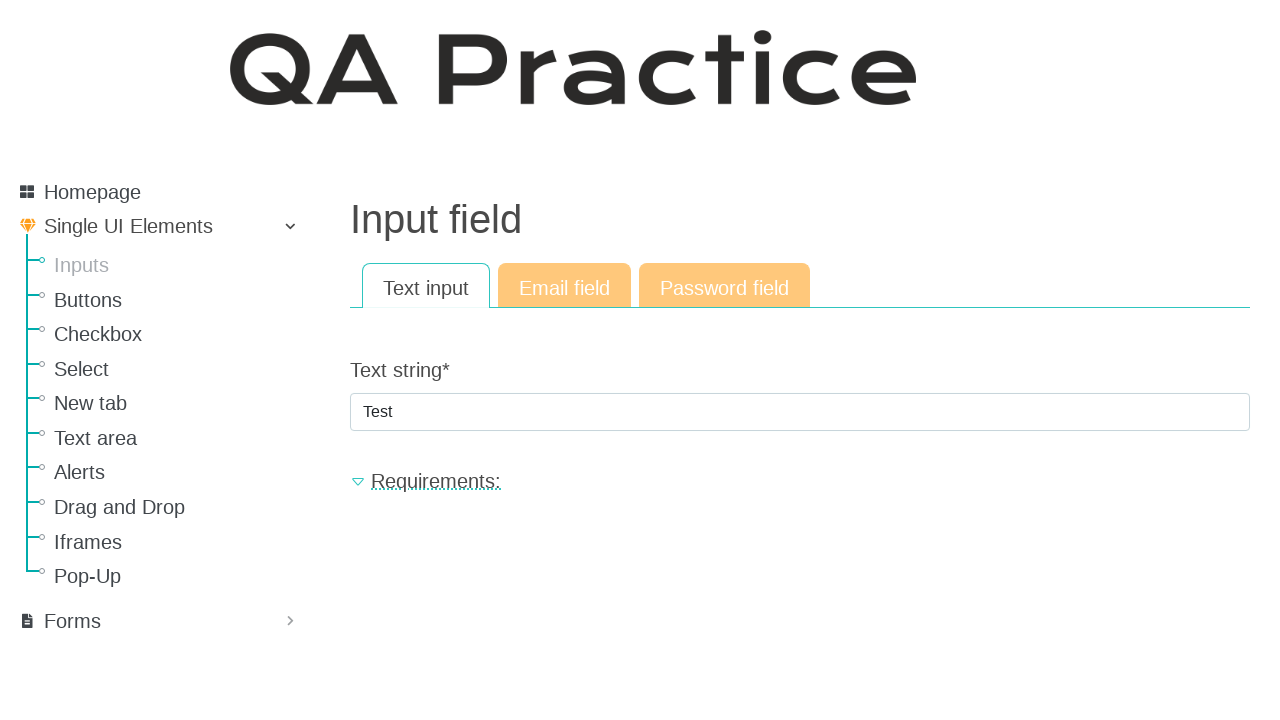

Pressed Enter to submit the form on #id_text_string
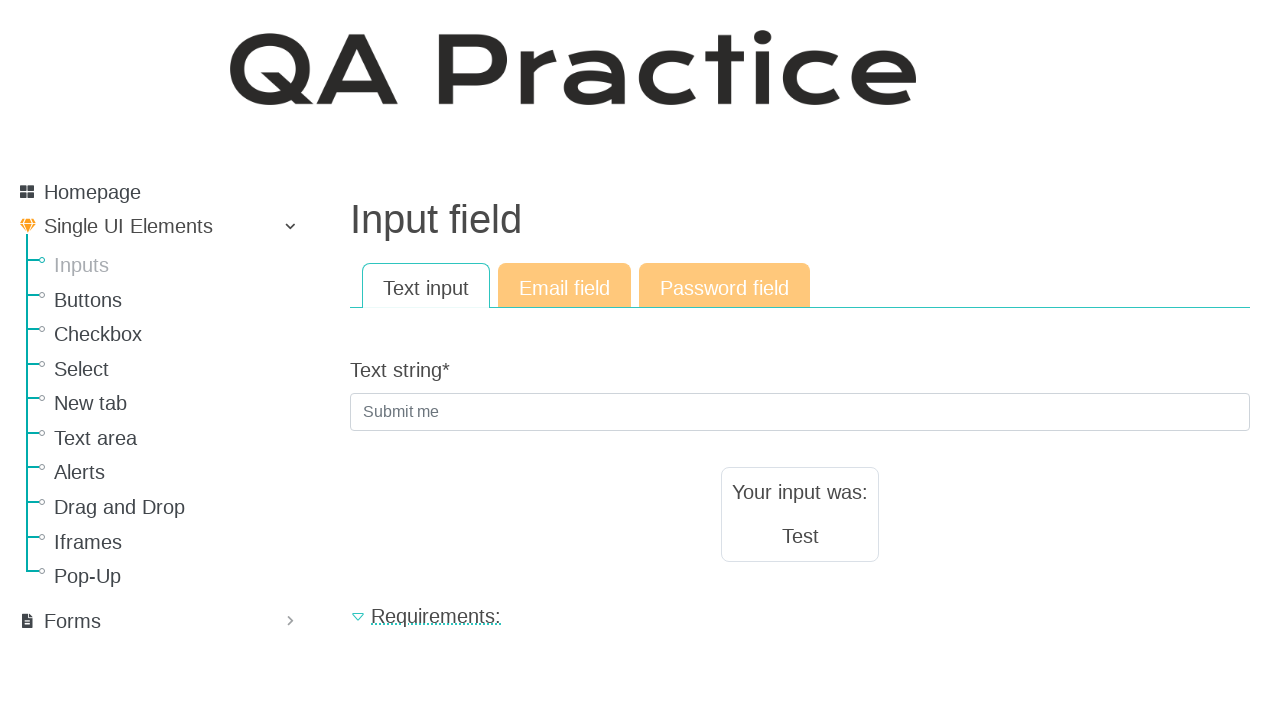

Result text element appeared on the page
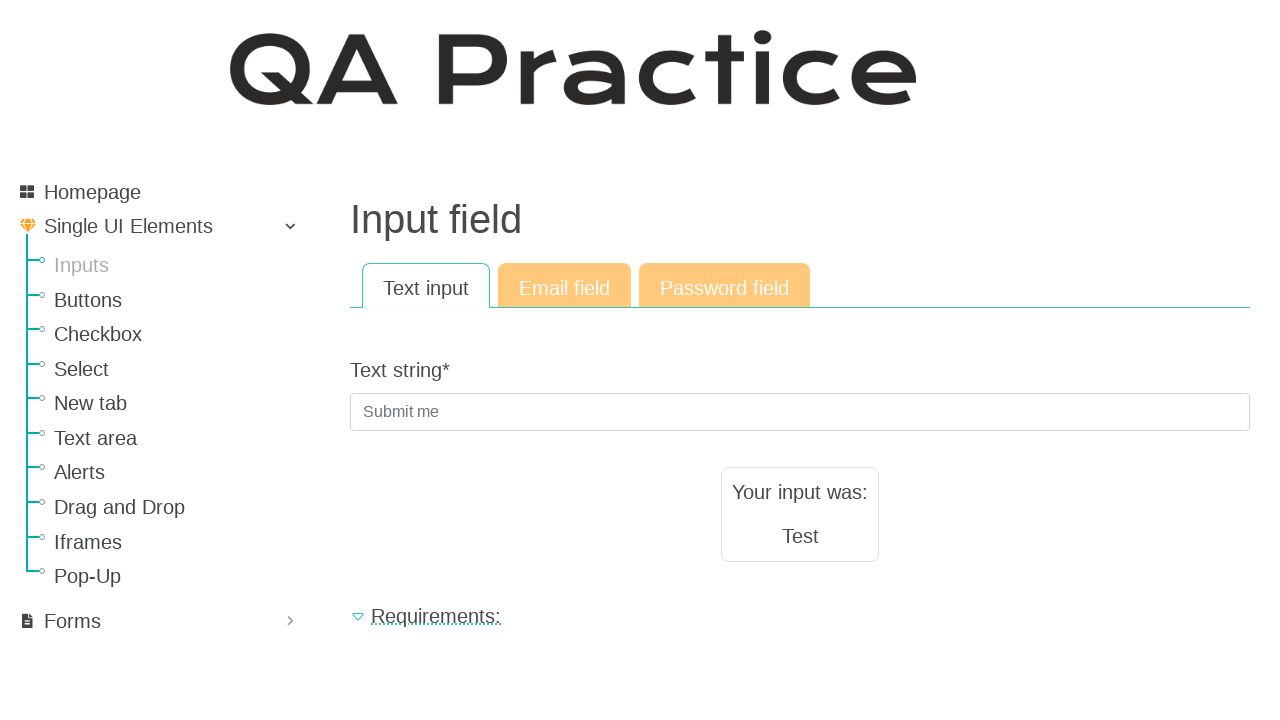

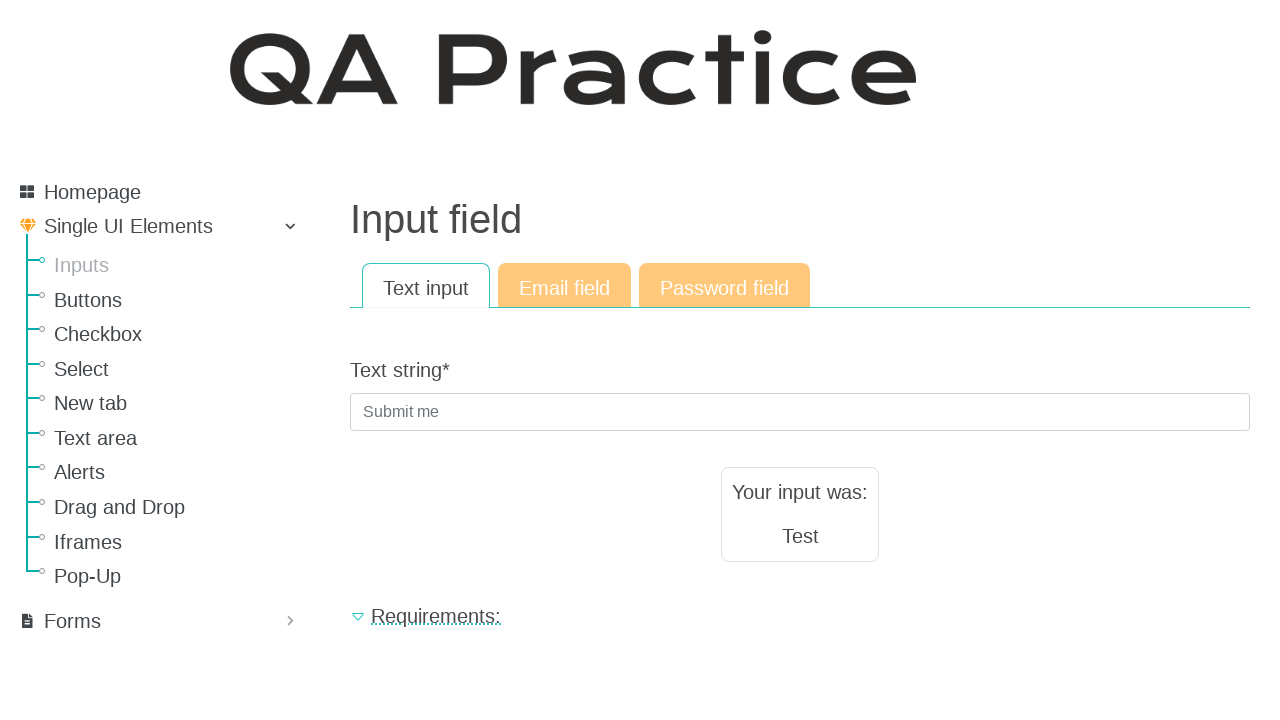